Tests iframe interaction and navigation on jQuery UI demo page by switching to iframe, locating drag-drop elements, and navigating to another demo page

Starting URL: https://jqueryui.com/droppable/

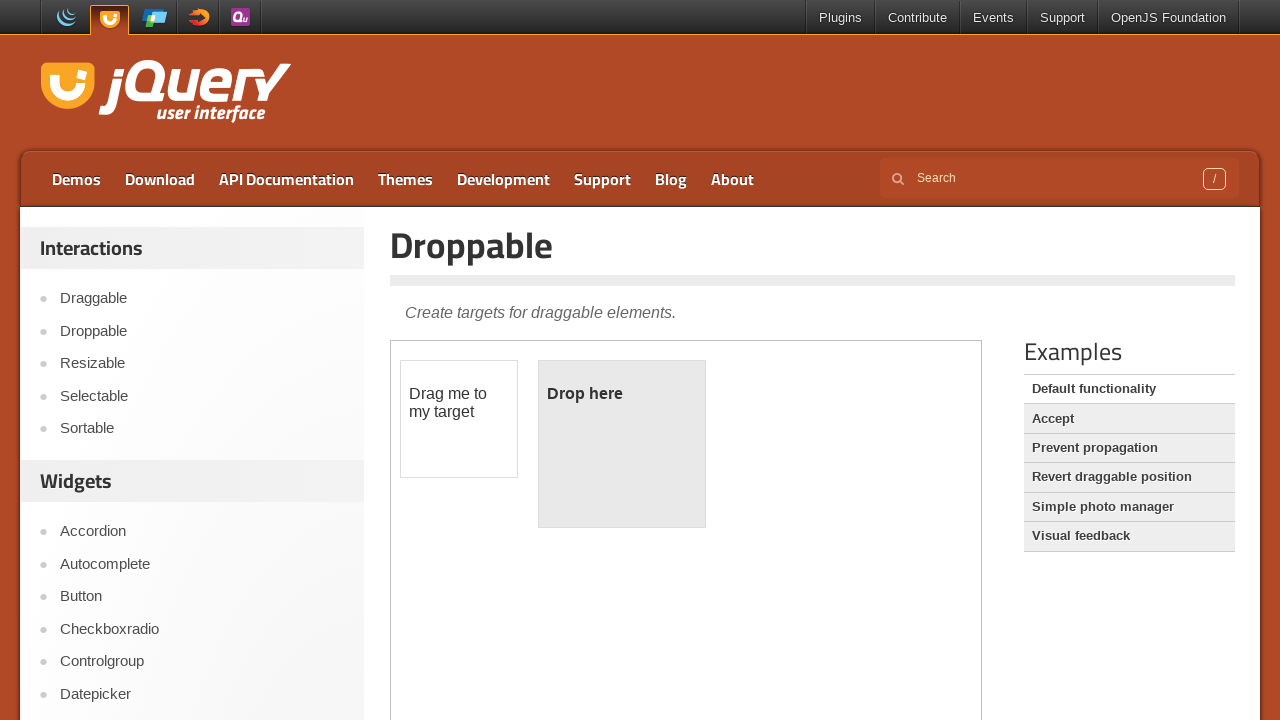

Located the demo iframe
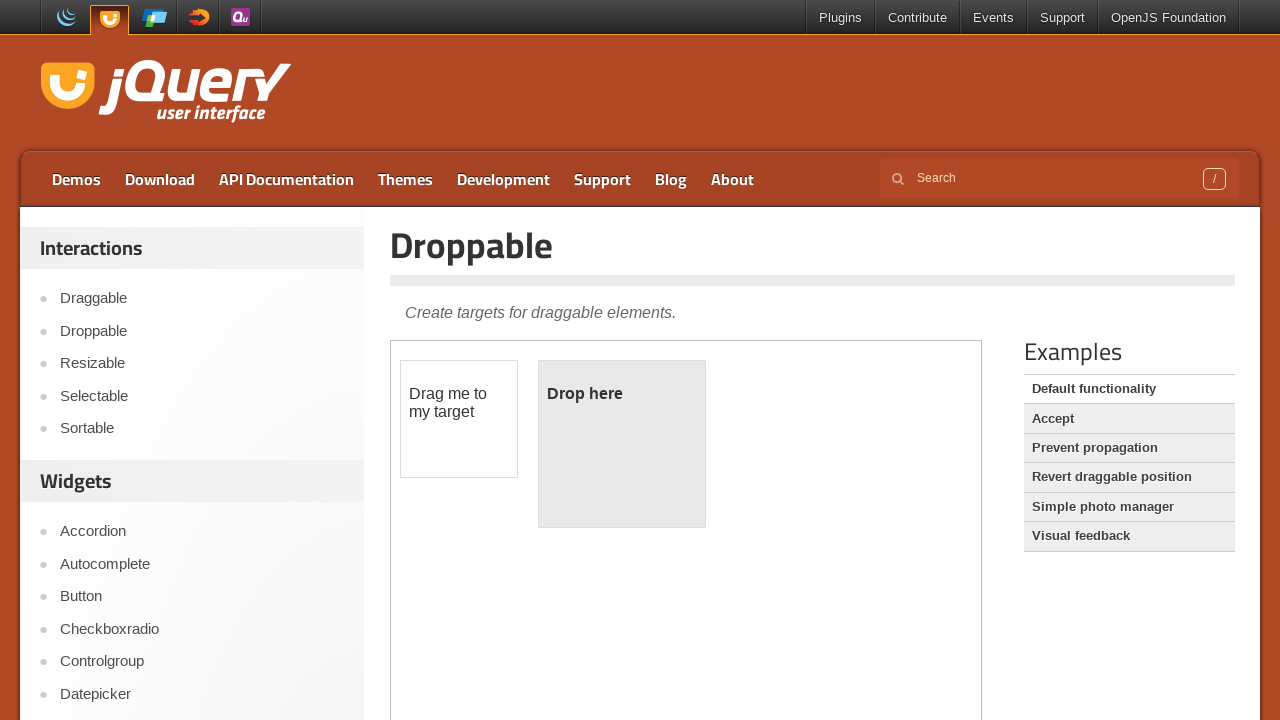

Located the draggable element in the iframe
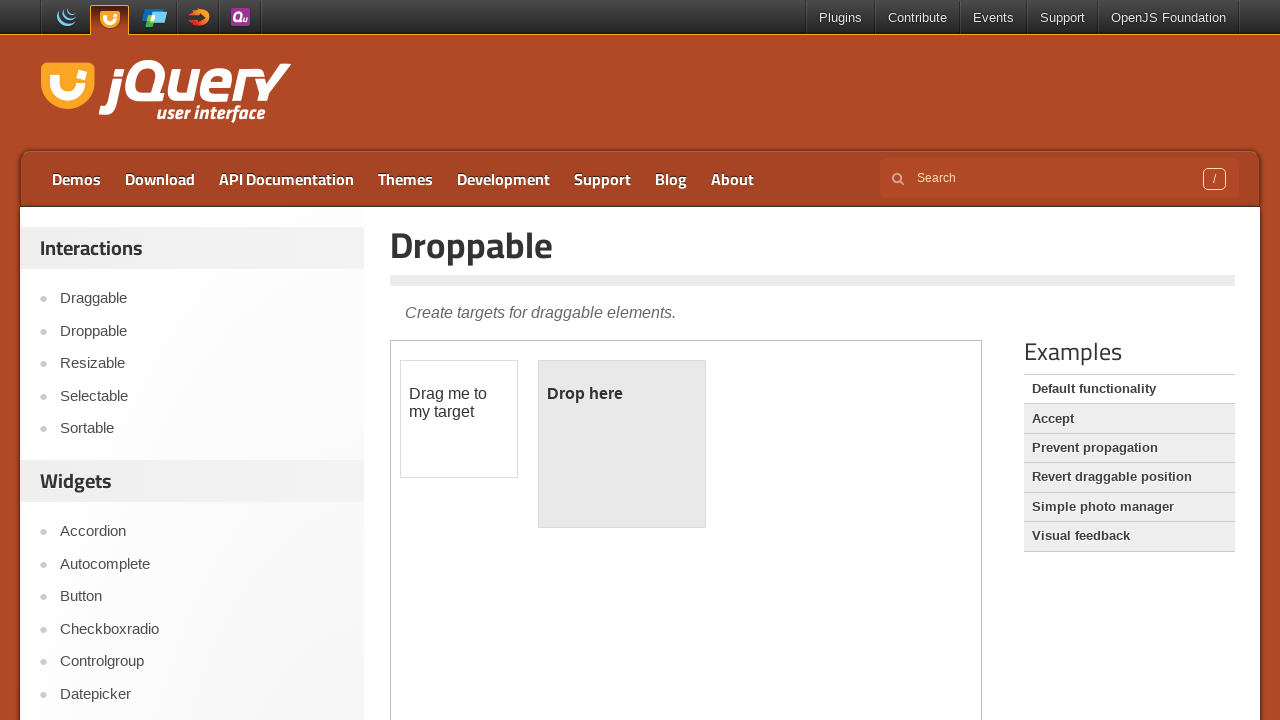

Located the droppable element in the iframe
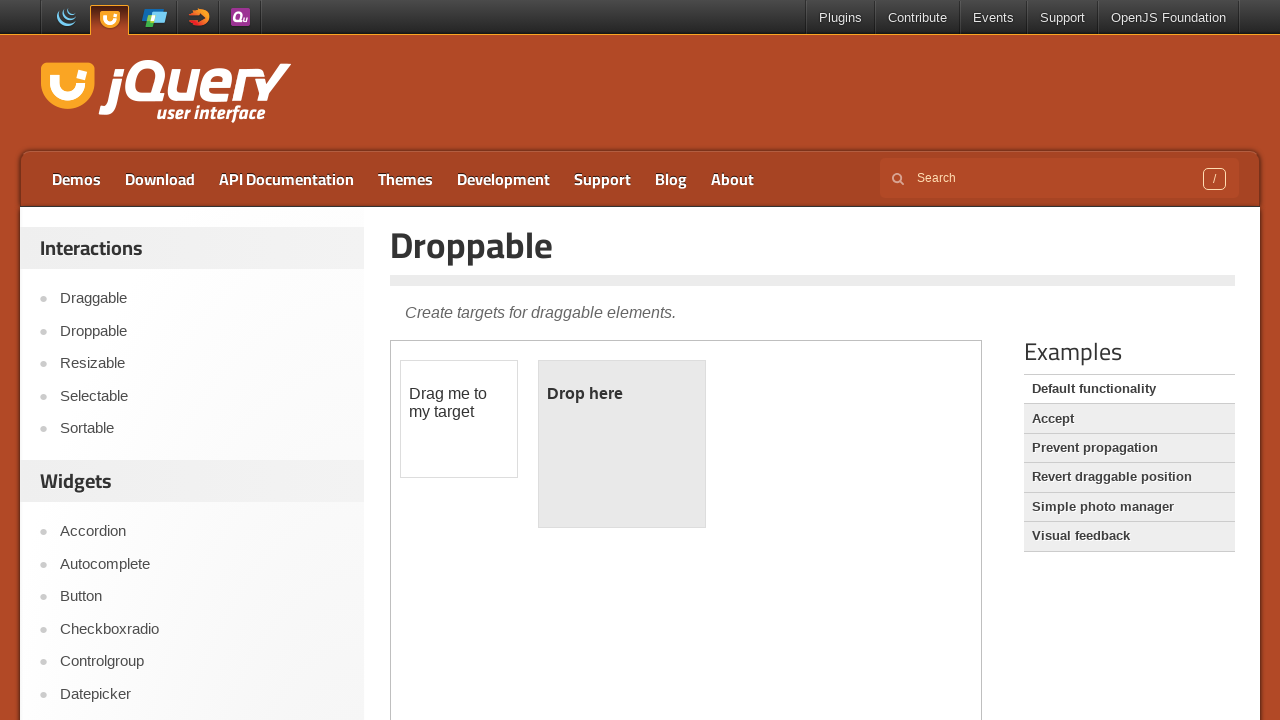

Retrieved text from droppable element: '
	Drop here
'
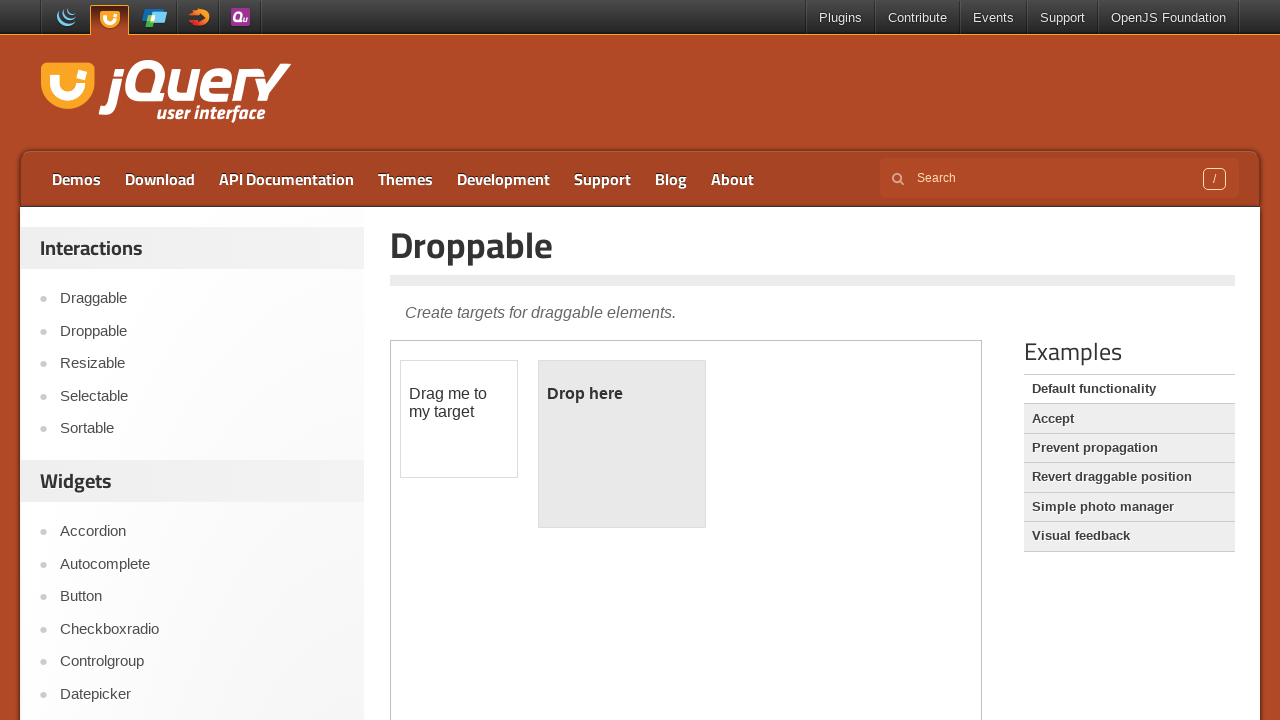

Clicked on the Resizable link to navigate to another demo page at (202, 364) on a:has-text('Resizable')
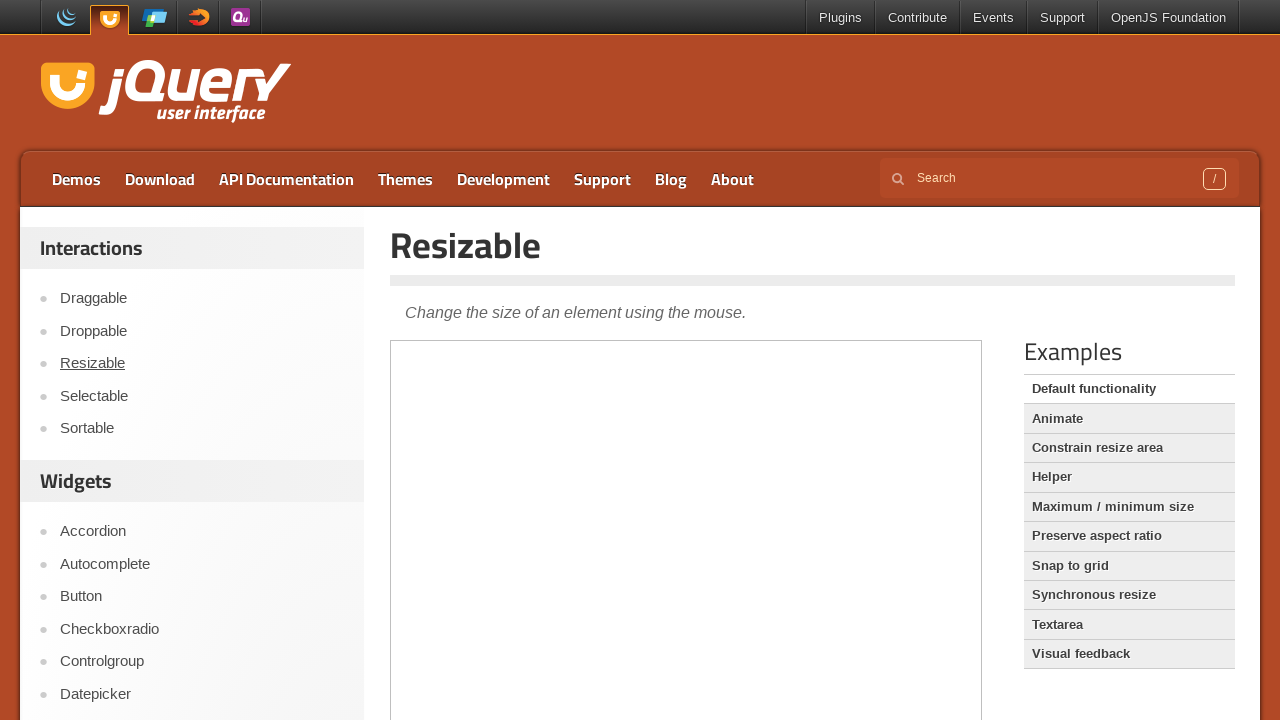

Retrieved page title: 'Resizable | jQuery UI'
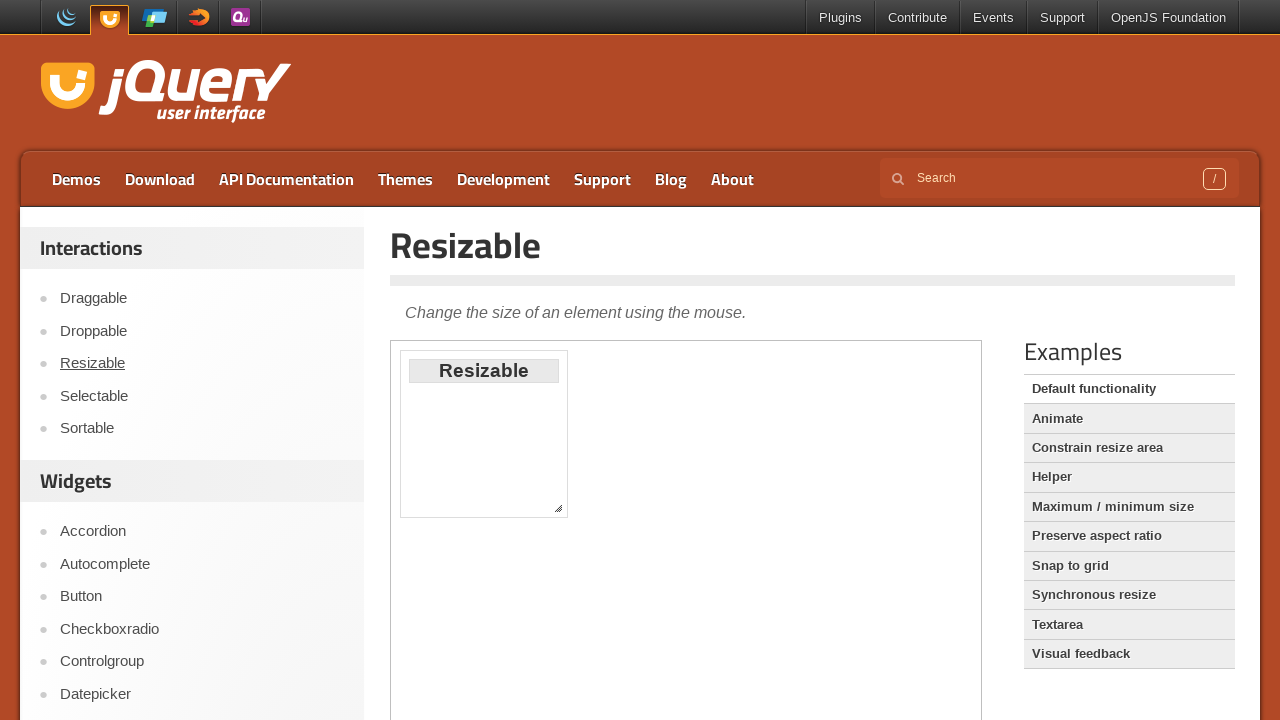

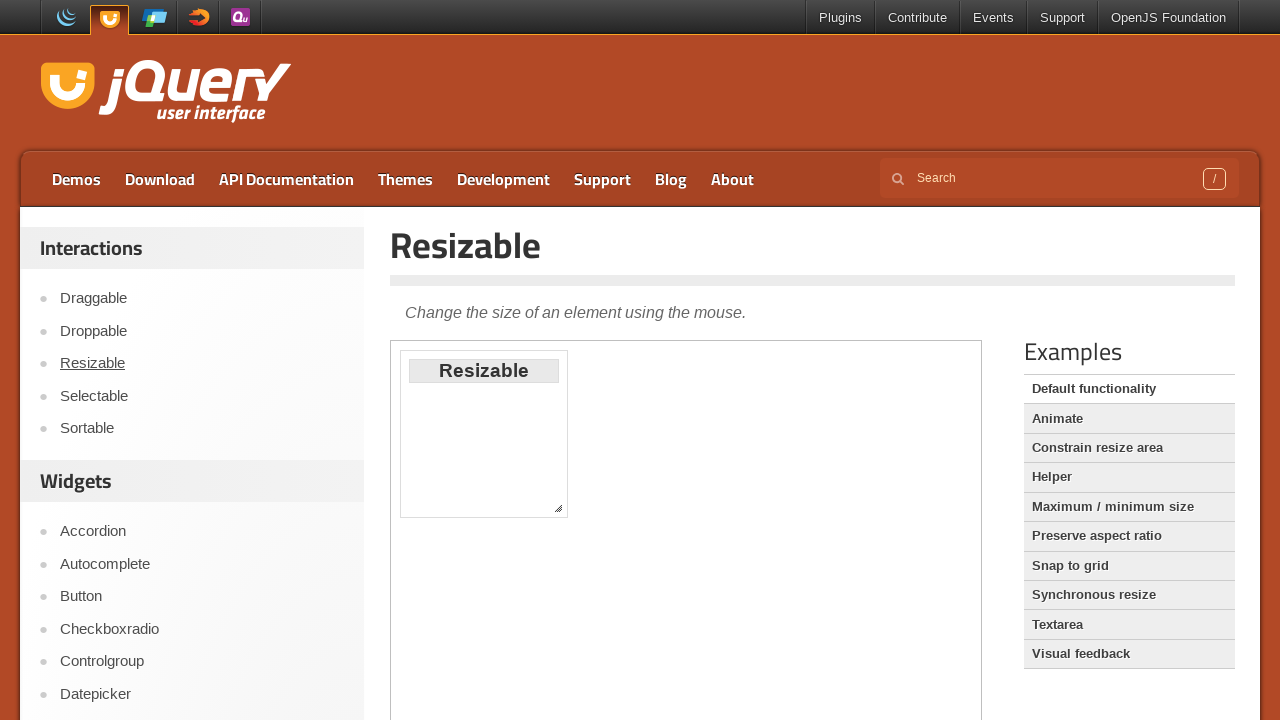